Tests hover functionality by hovering over avatar images and verifying that the correct user info text is displayed for each image

Starting URL: http://the-internet.herokuapp.com/hovers

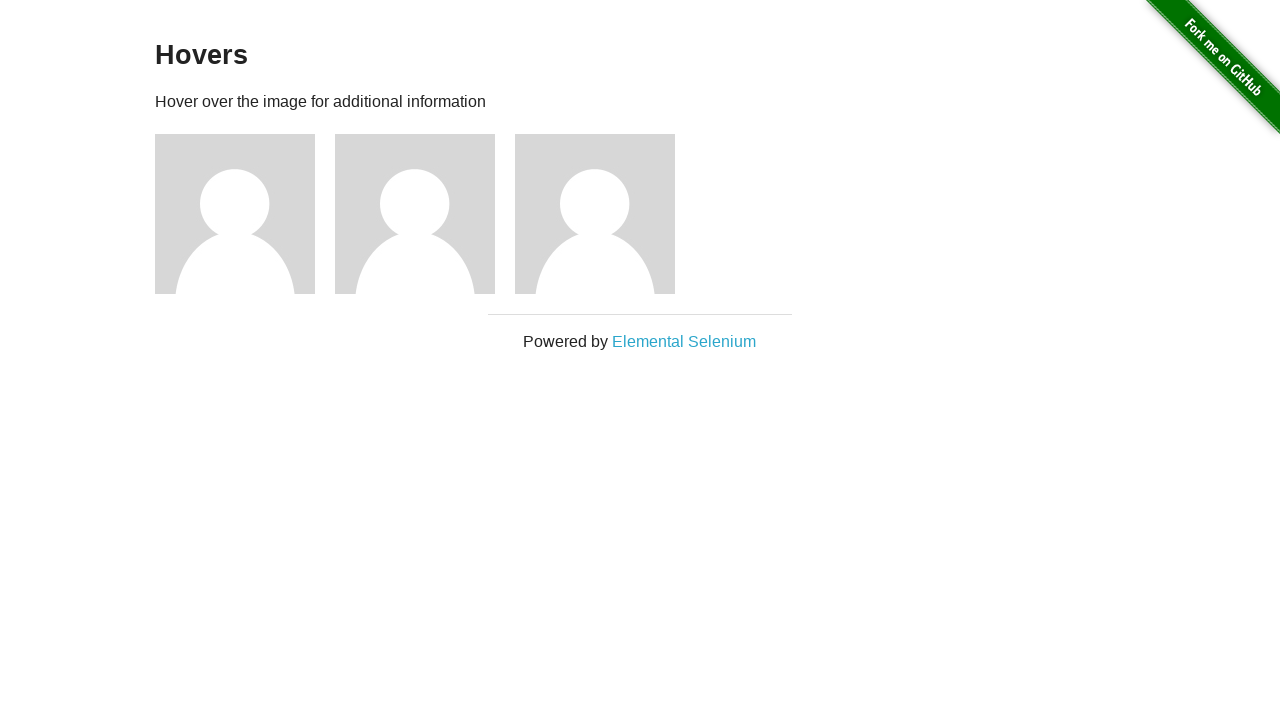

Navigated to hovers page
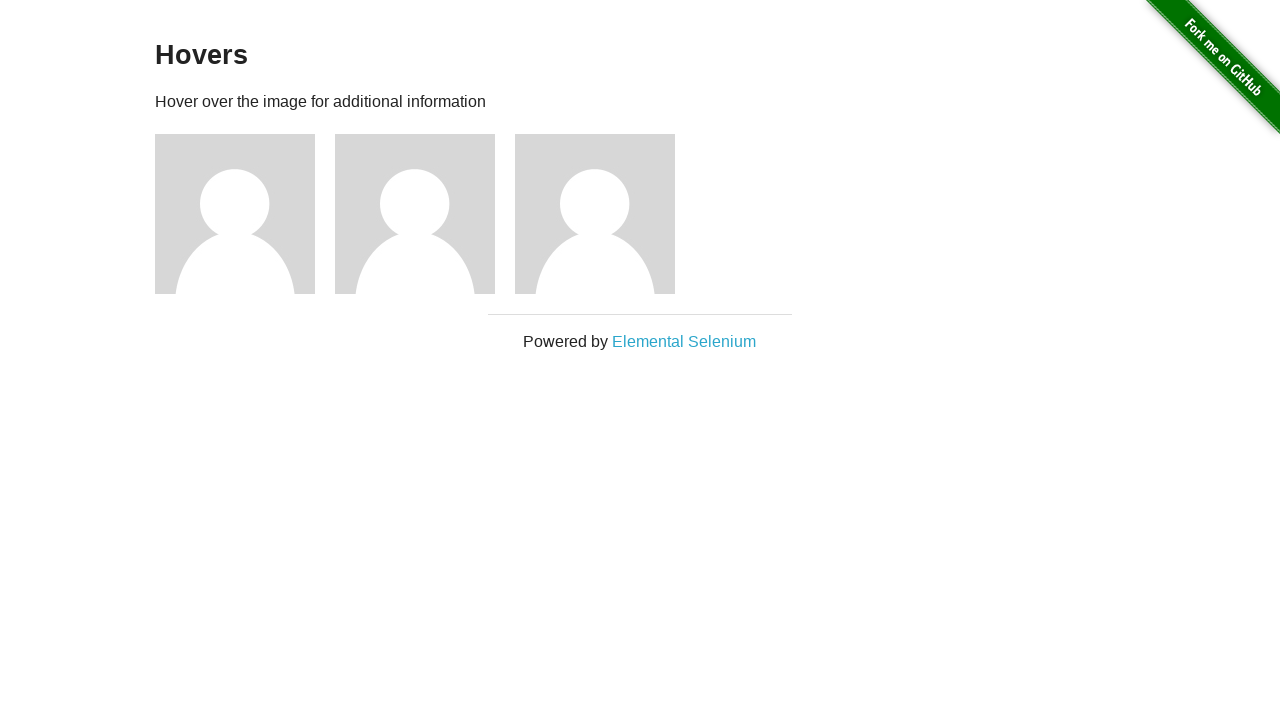

Located all figure elements on the page
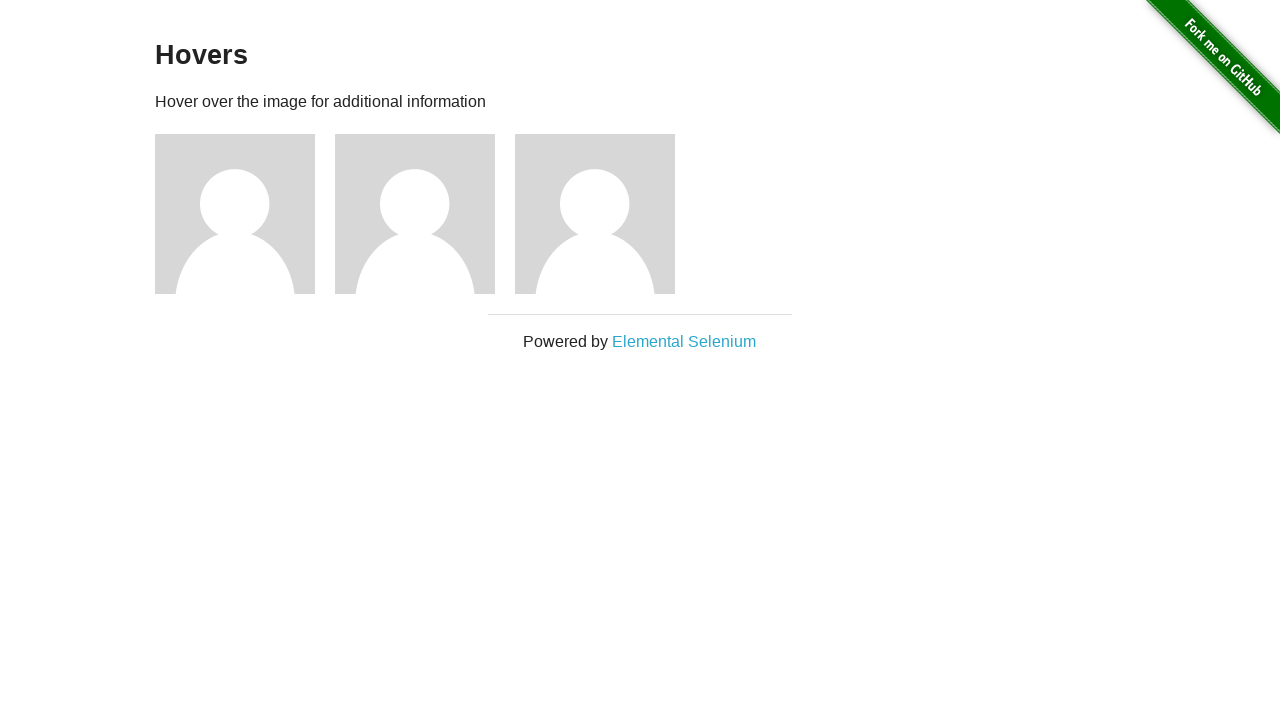

Hovered over avatar image 1 at (245, 214) on .figure >> nth=0
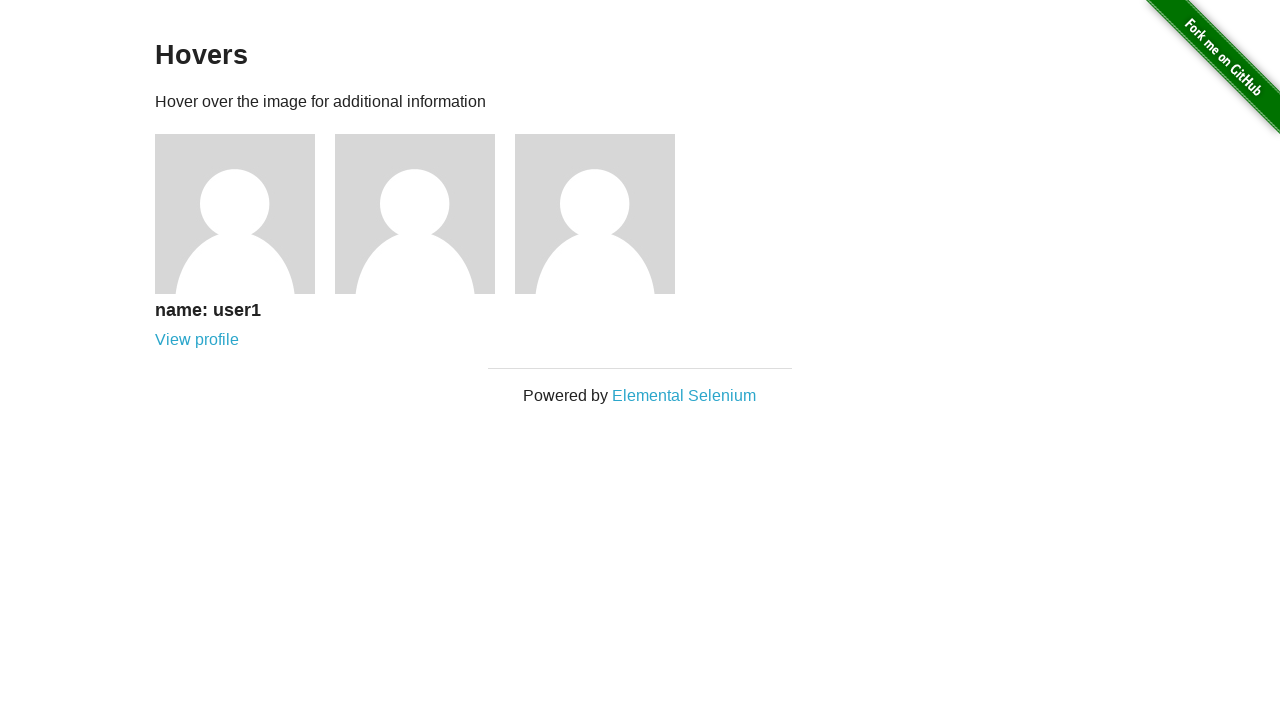

User info caption for avatar 1 became visible
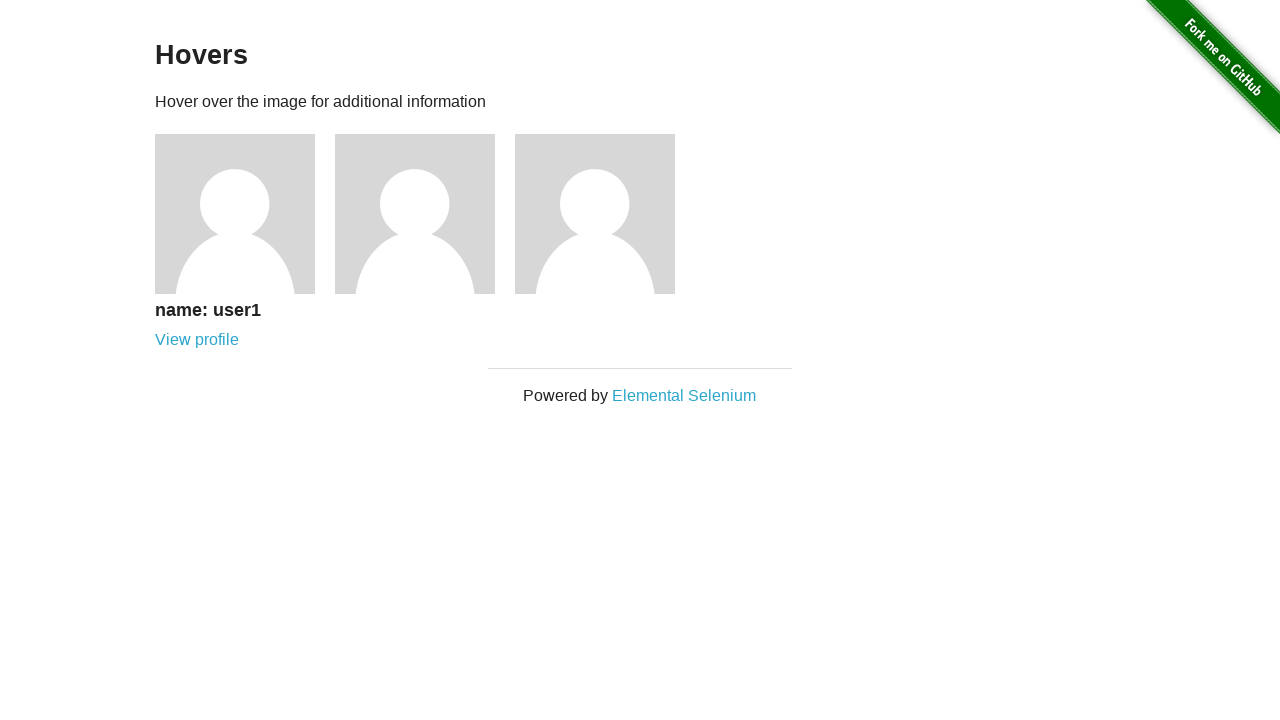

Verified 'user1' text is displayed for avatar 1
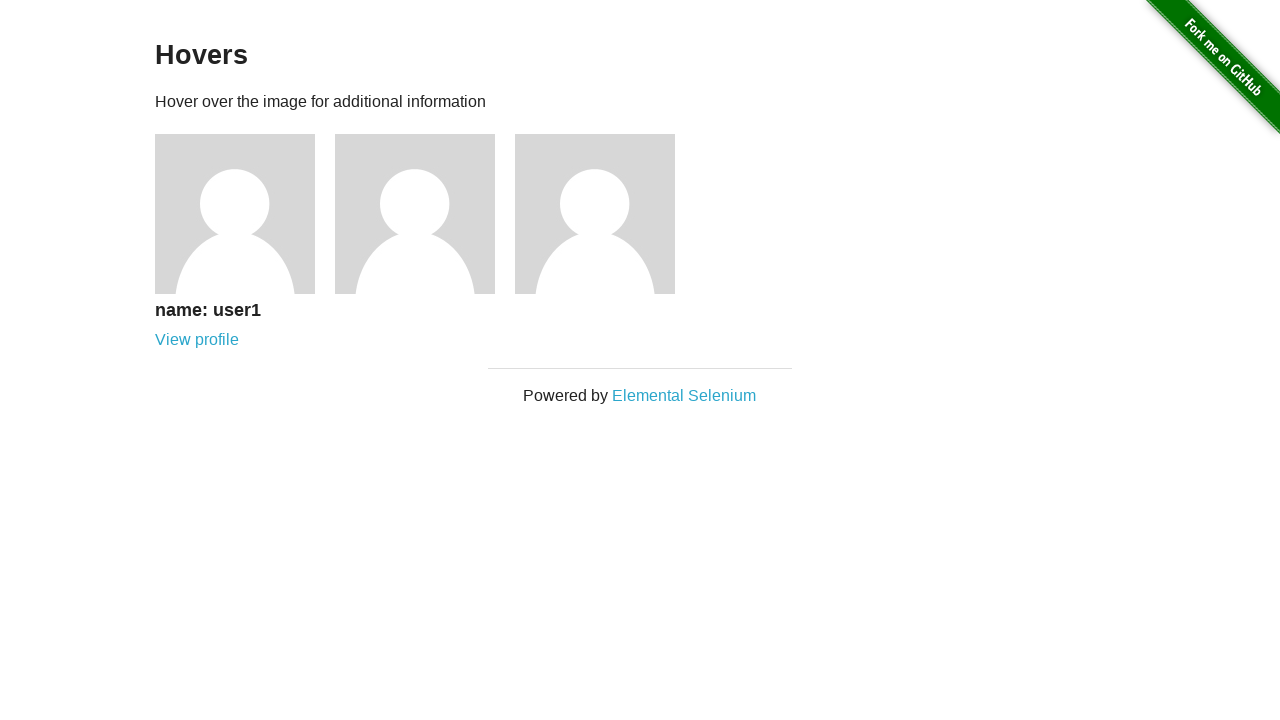

Hovered over avatar image 2 at (425, 214) on .figure >> nth=1
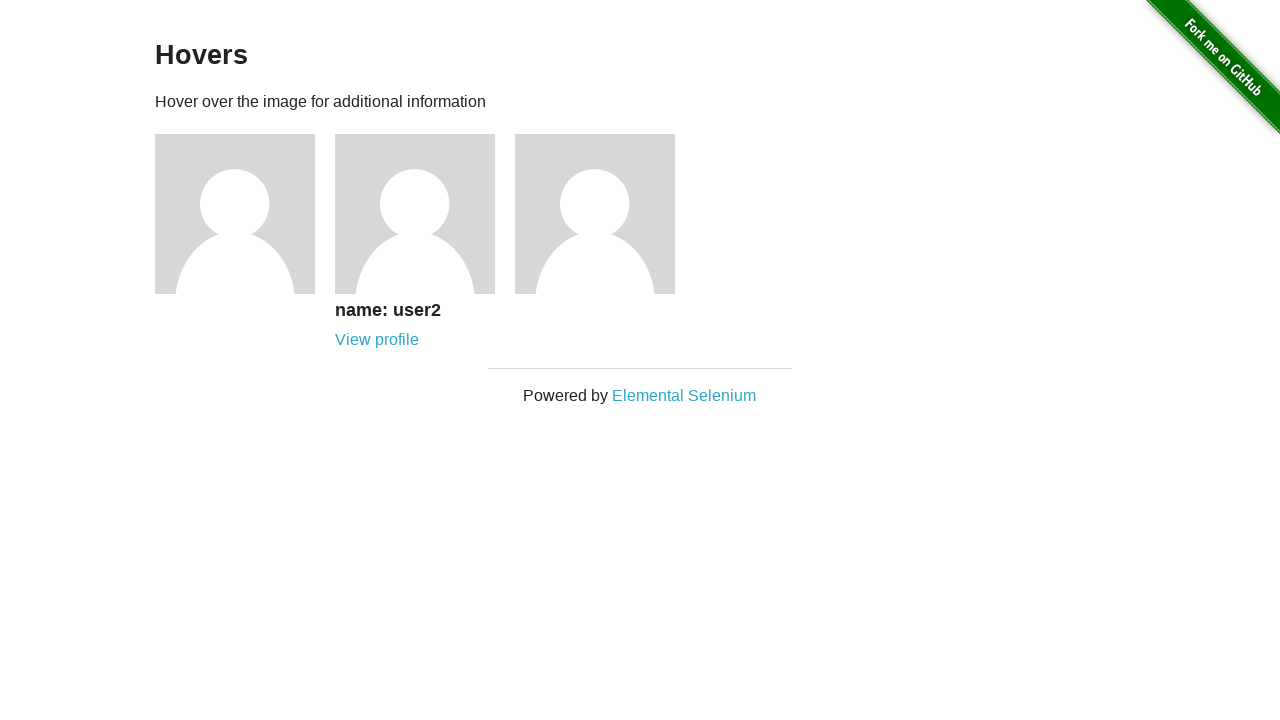

User info caption for avatar 2 became visible
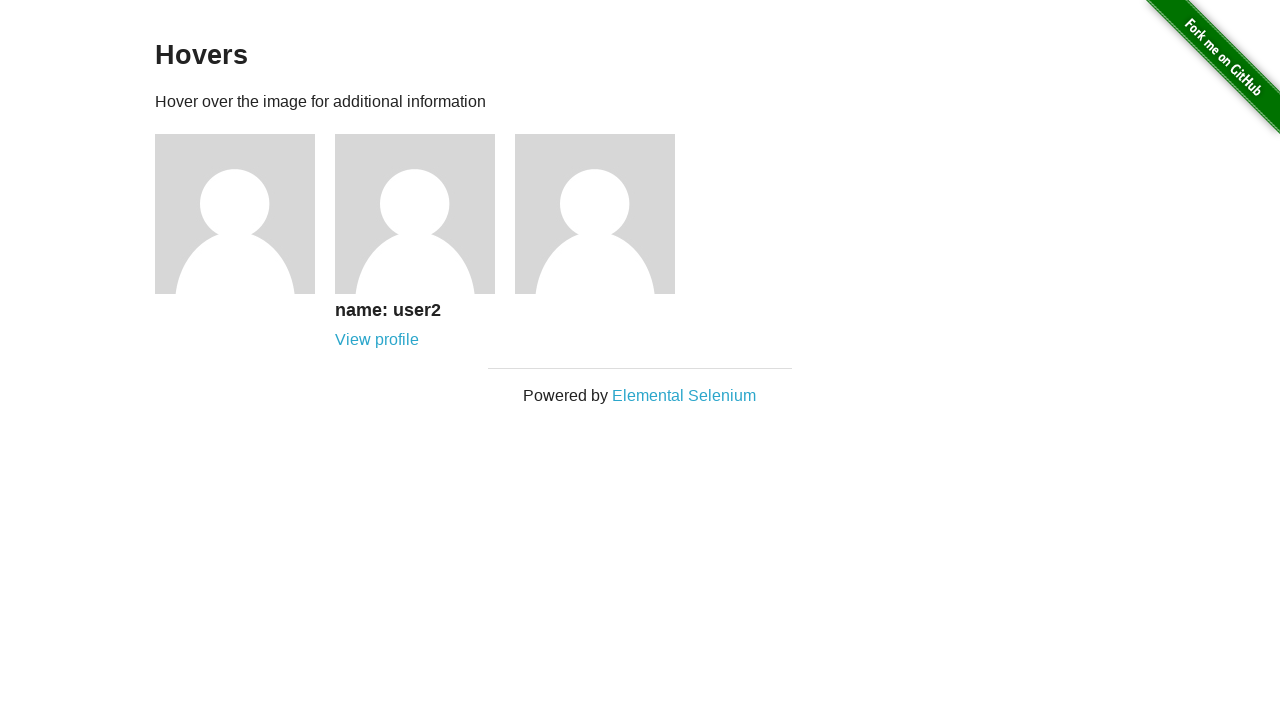

Verified 'user2' text is displayed for avatar 2
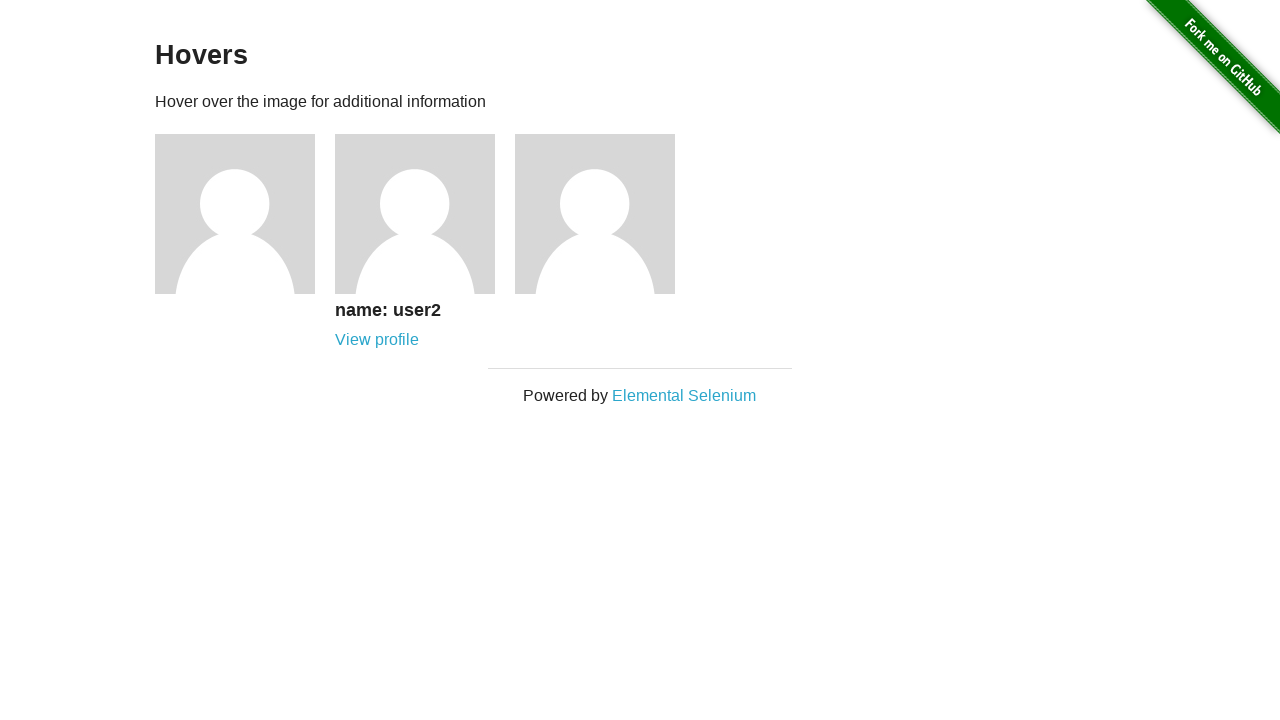

Hovered over avatar image 3 at (605, 214) on .figure >> nth=2
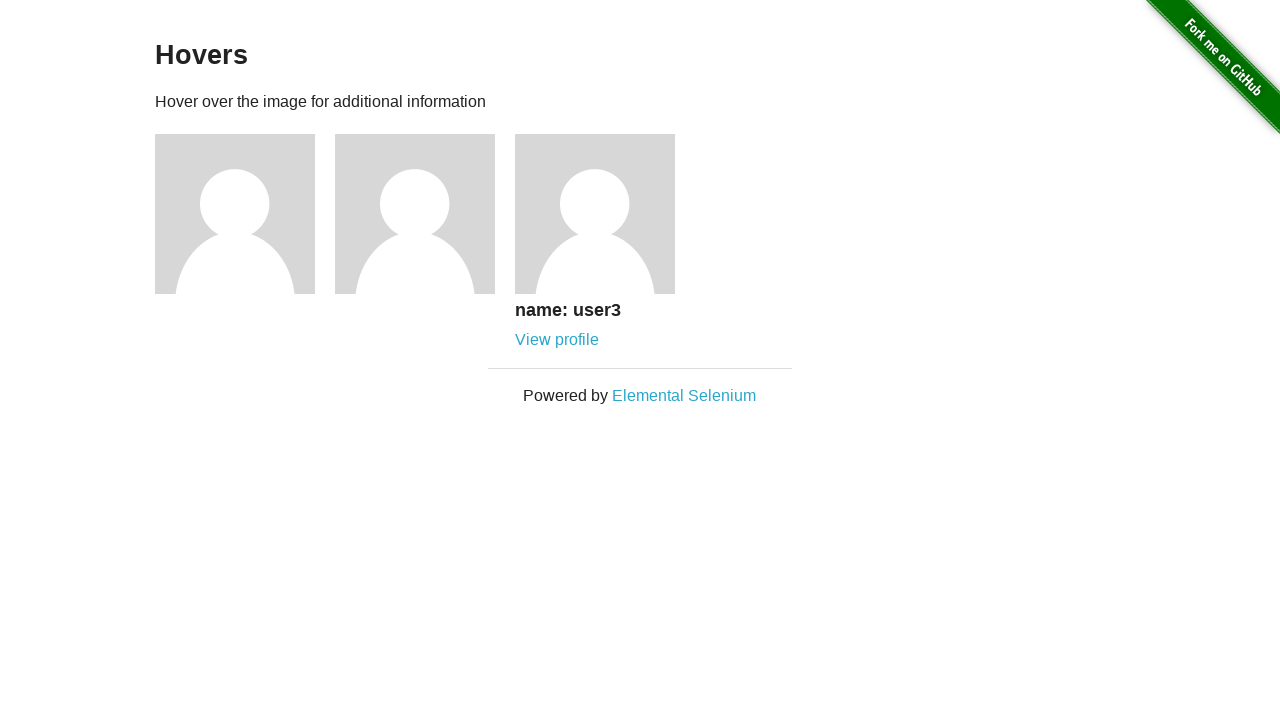

User info caption for avatar 3 became visible
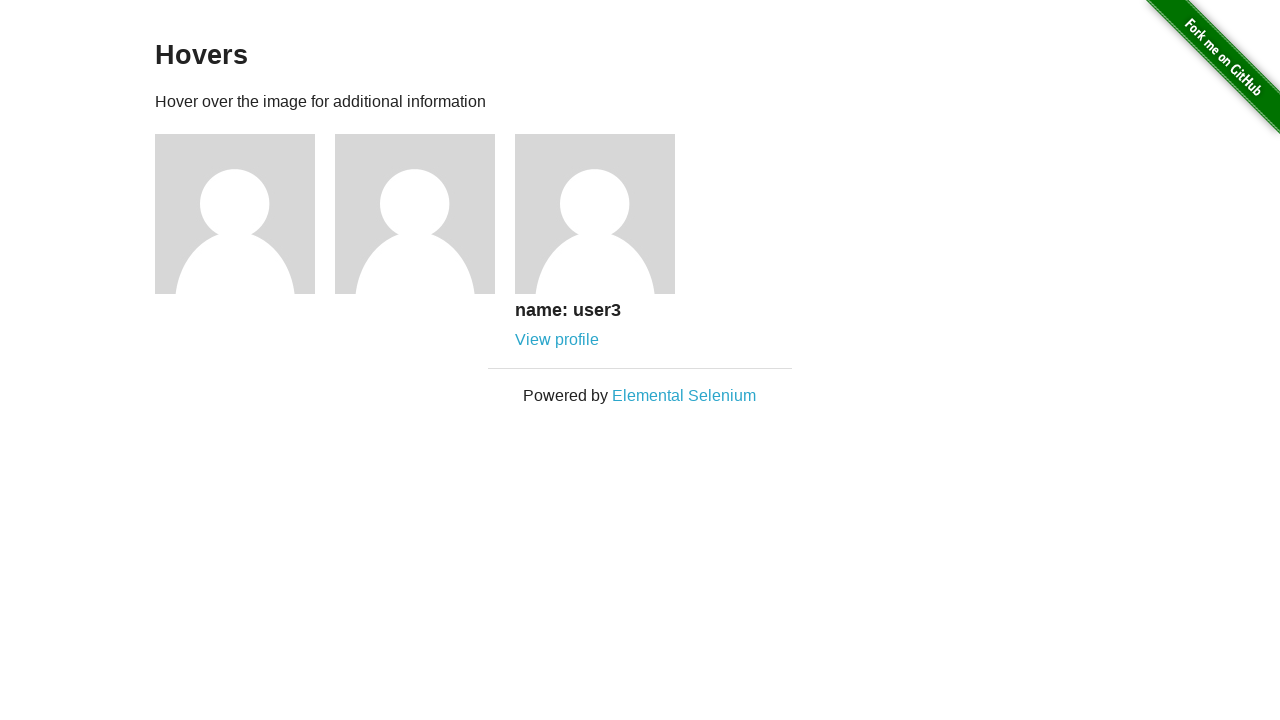

Verified 'user3' text is displayed for avatar 3
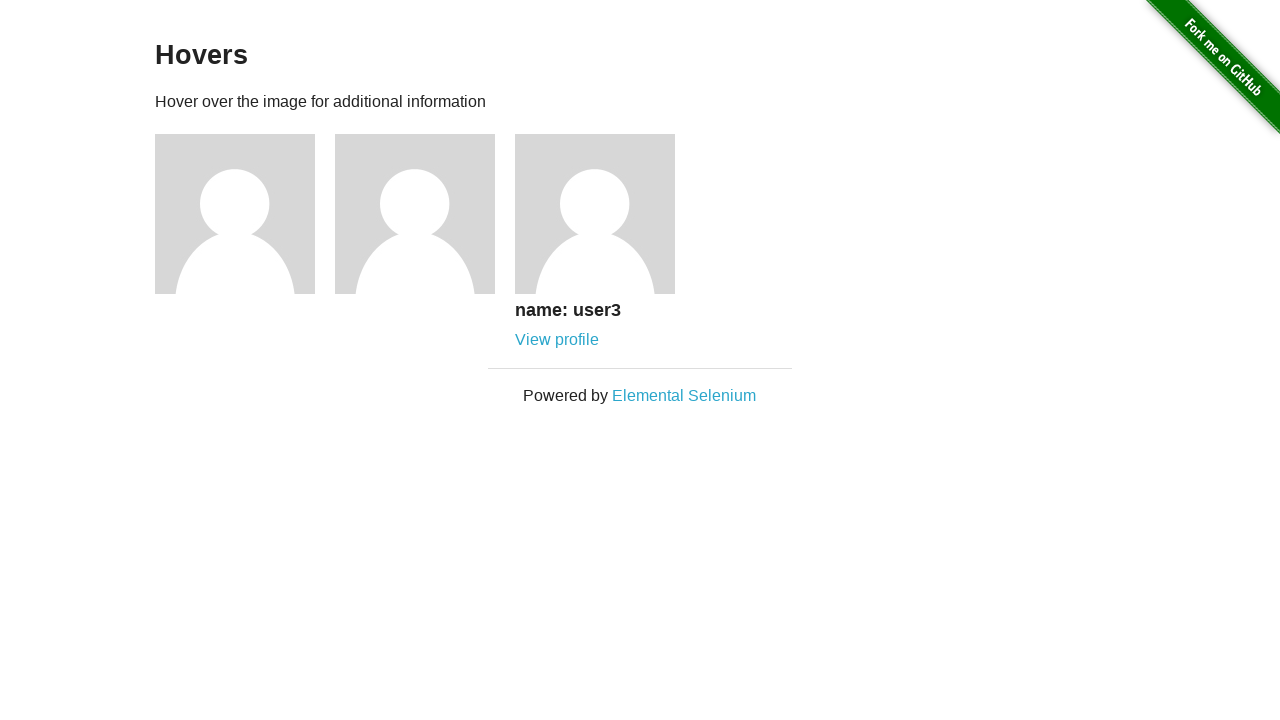

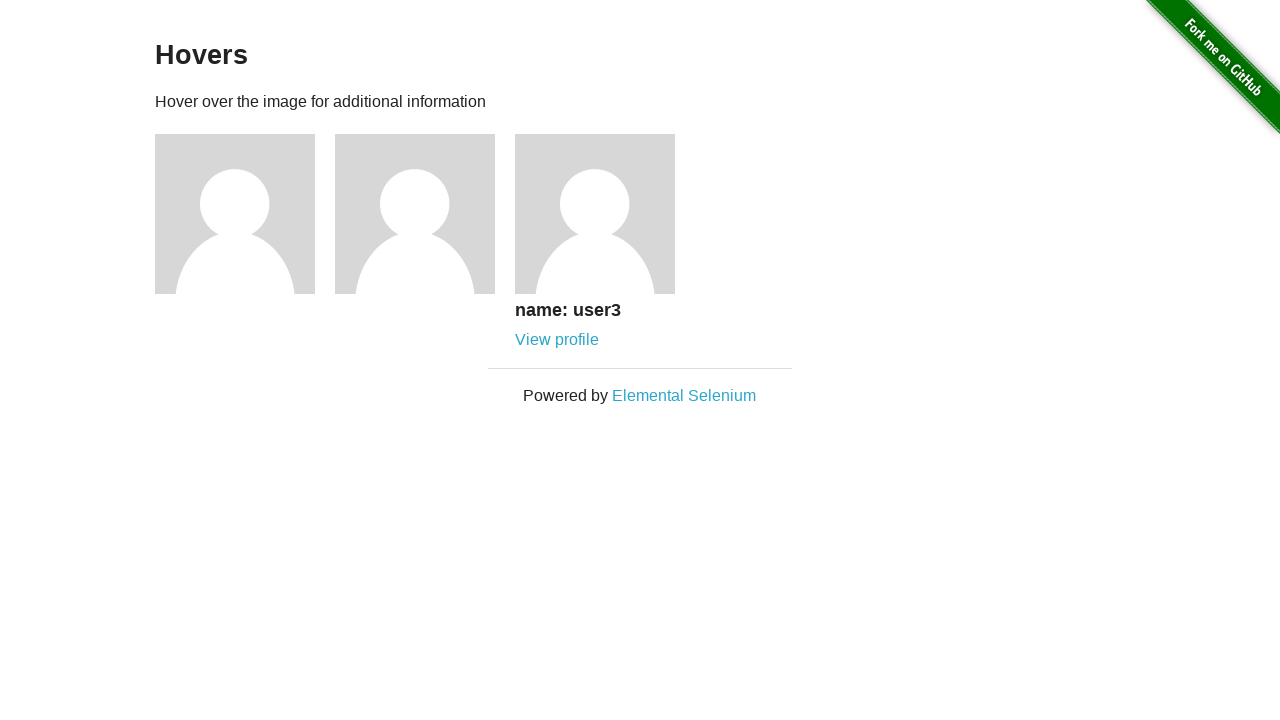